Navigates to a product category page and verifies that a specific link text for "Hút Mùi Ống Khói" (Chimney Hood) is present on the page

Starting URL: https://bepantoan.vn/danh-muc/may-hut-mui

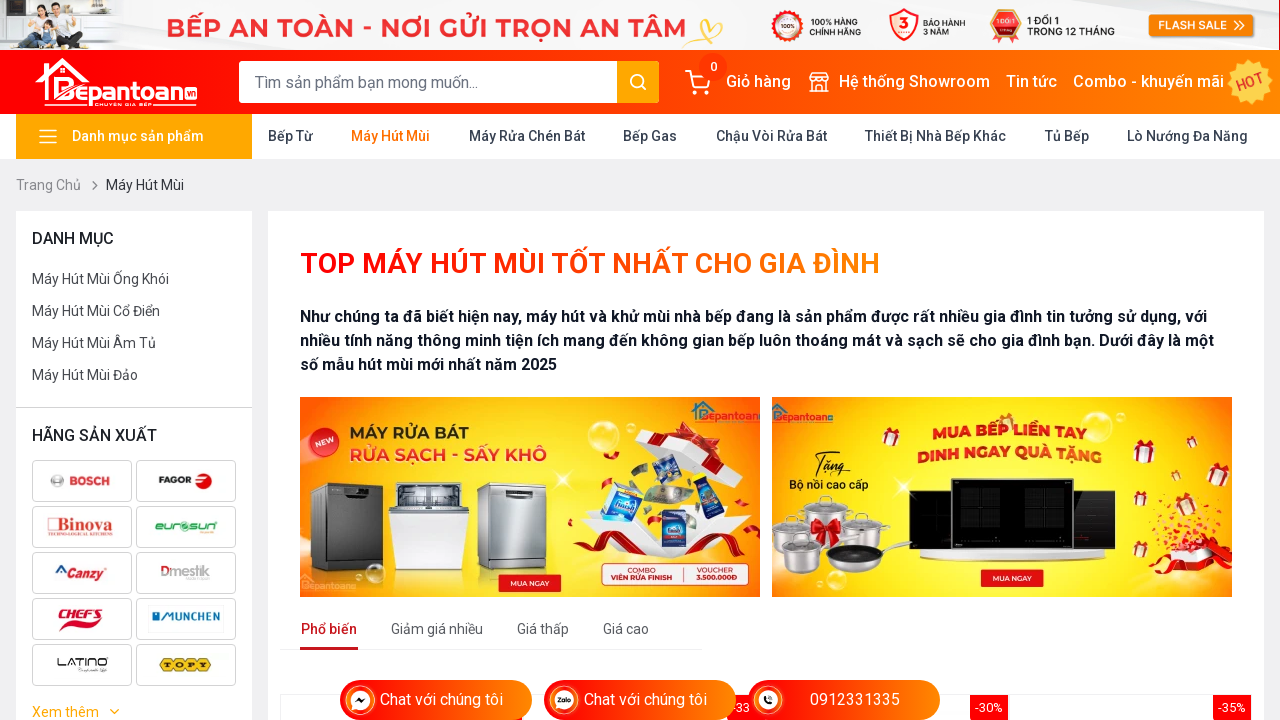

Navigated to product category page for chimney hoods
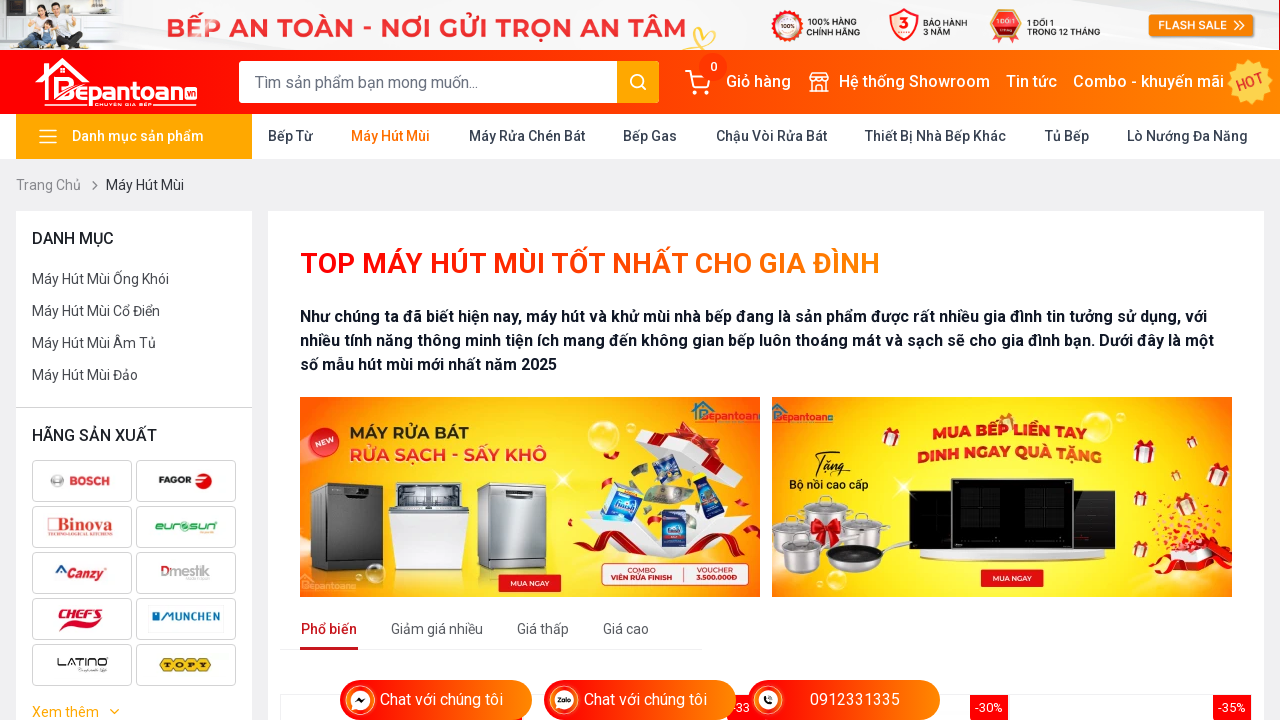

Verified that 'Hút Mùi Ống Khói' link is present on the page
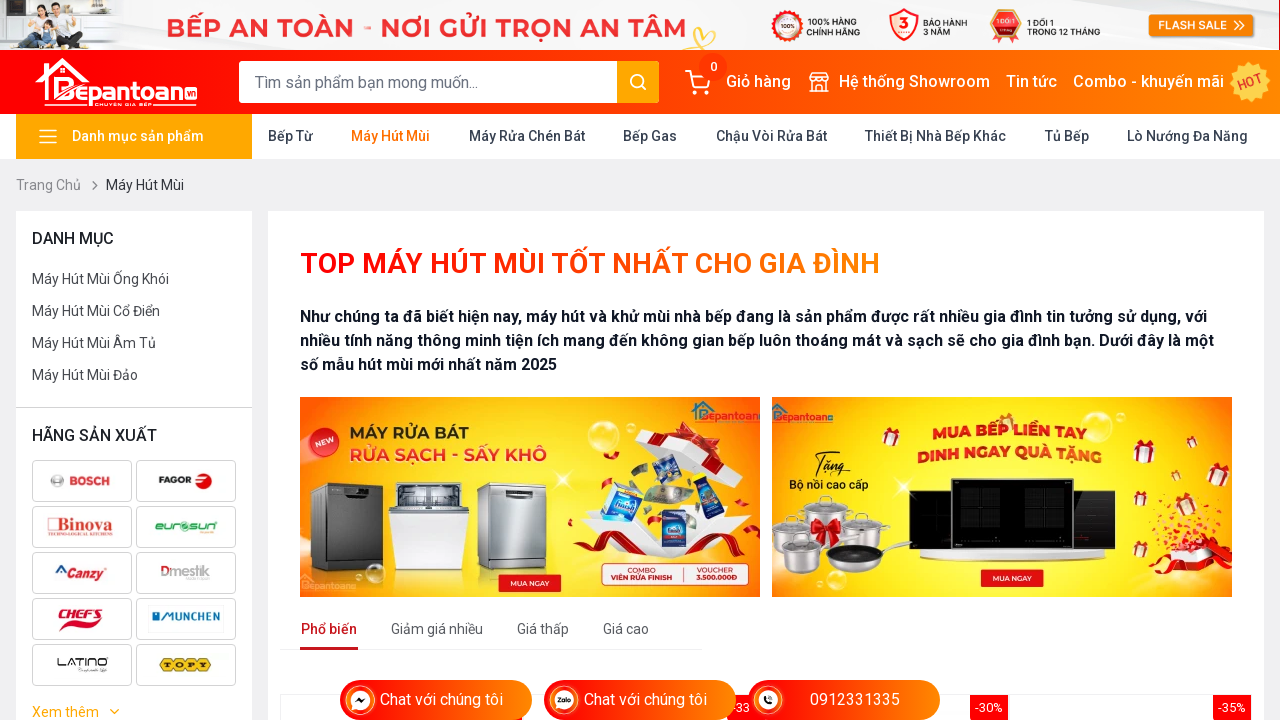

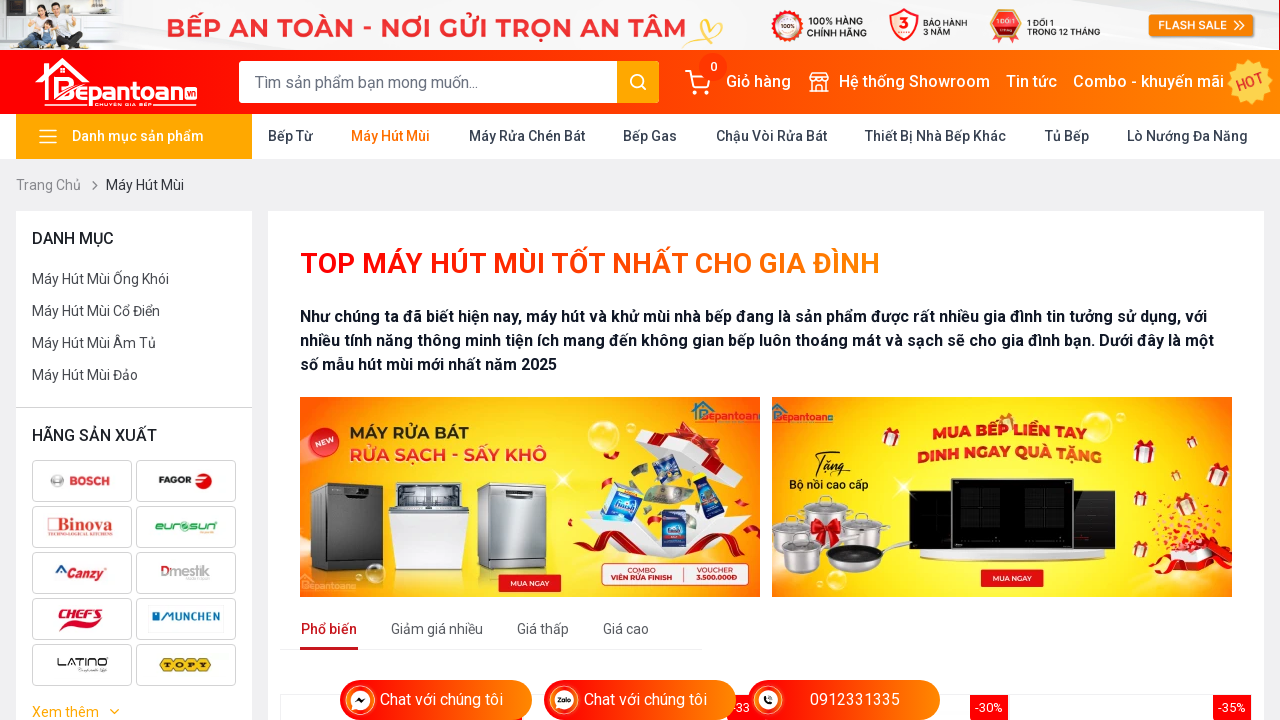